Tests link text locator by clicking on a specific link with exact text match

Starting URL: https://the-internet.herokuapp.com/

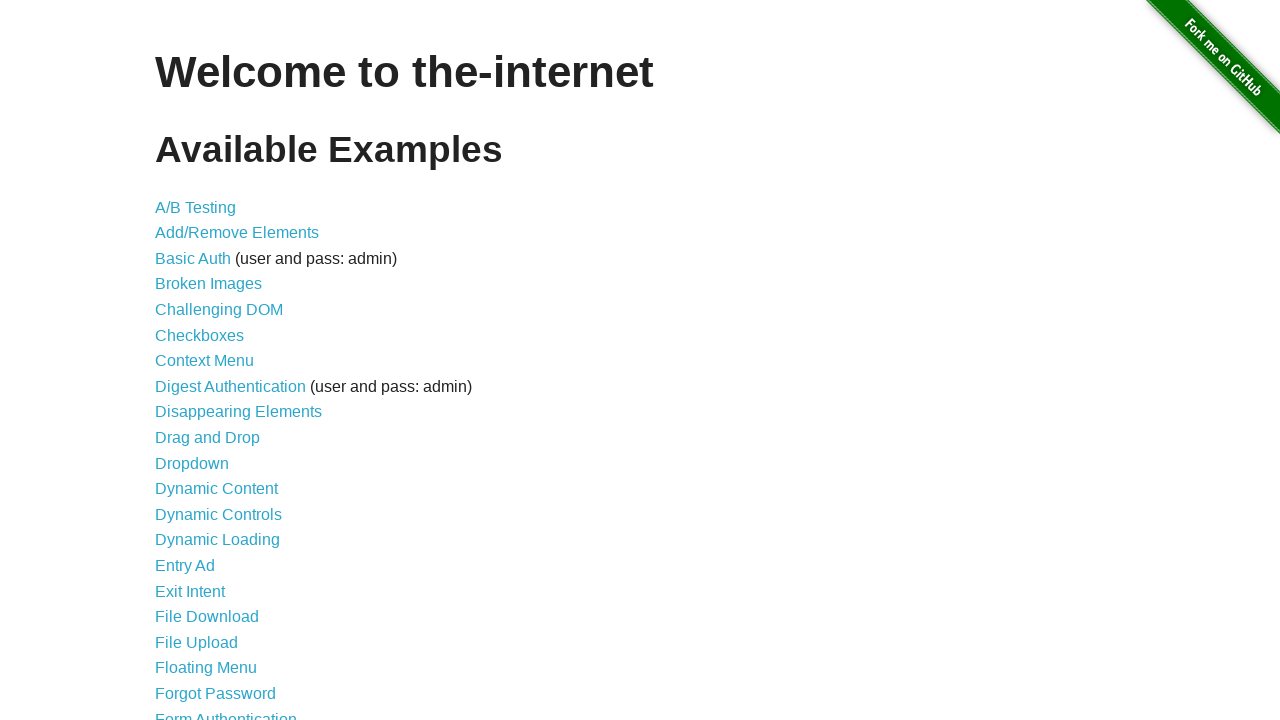

Navigated to the-internet.herokuapp.com homepage
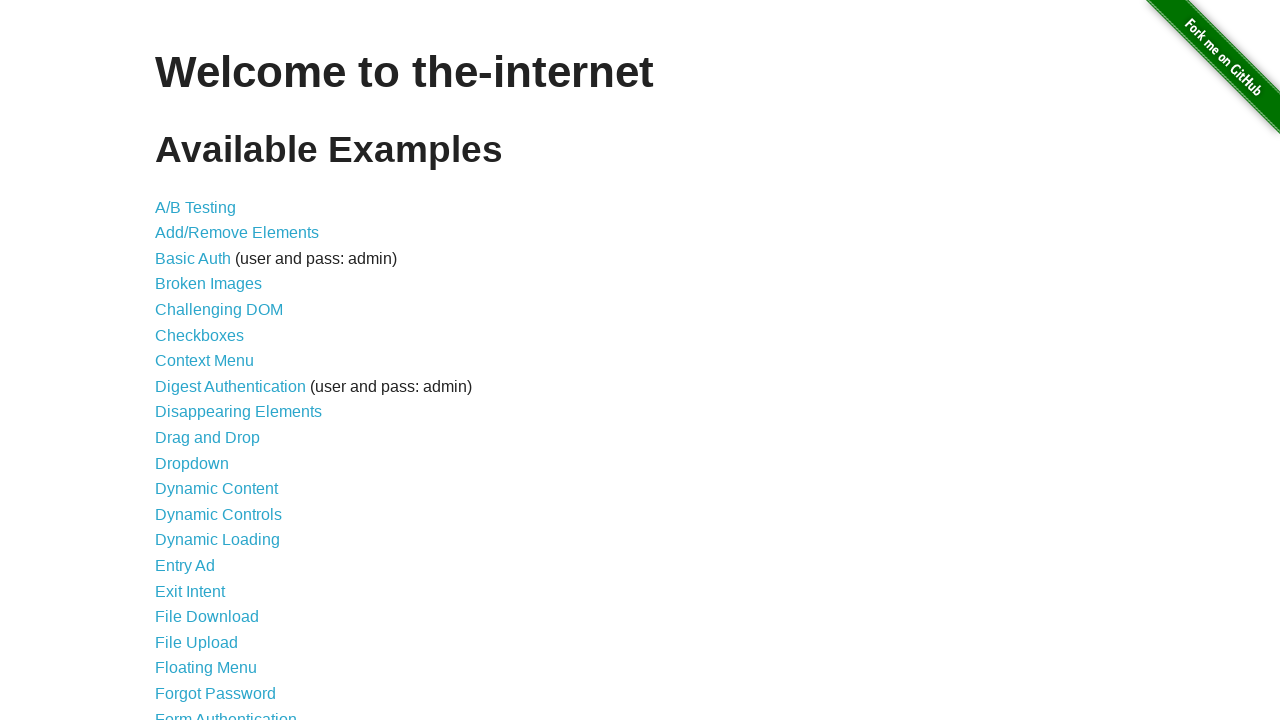

Clicked on link with exact text 'Drag and Drop' at (208, 438) on text='Drag and Drop'
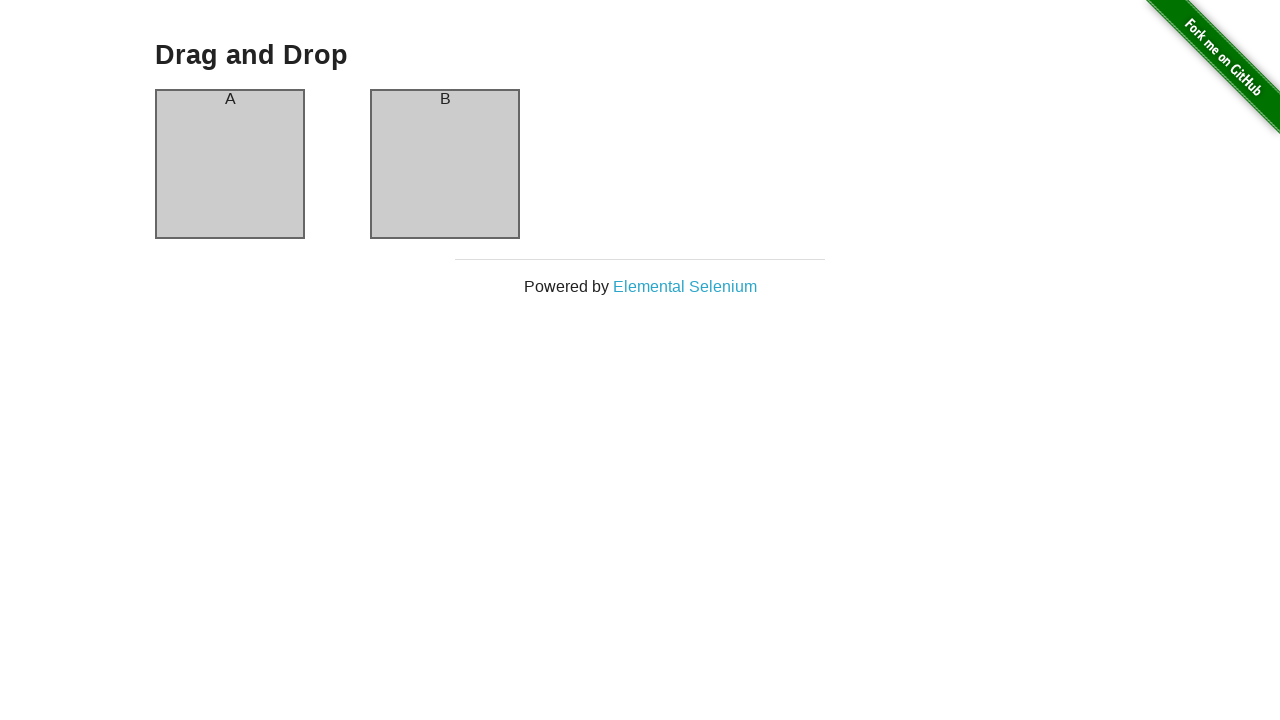

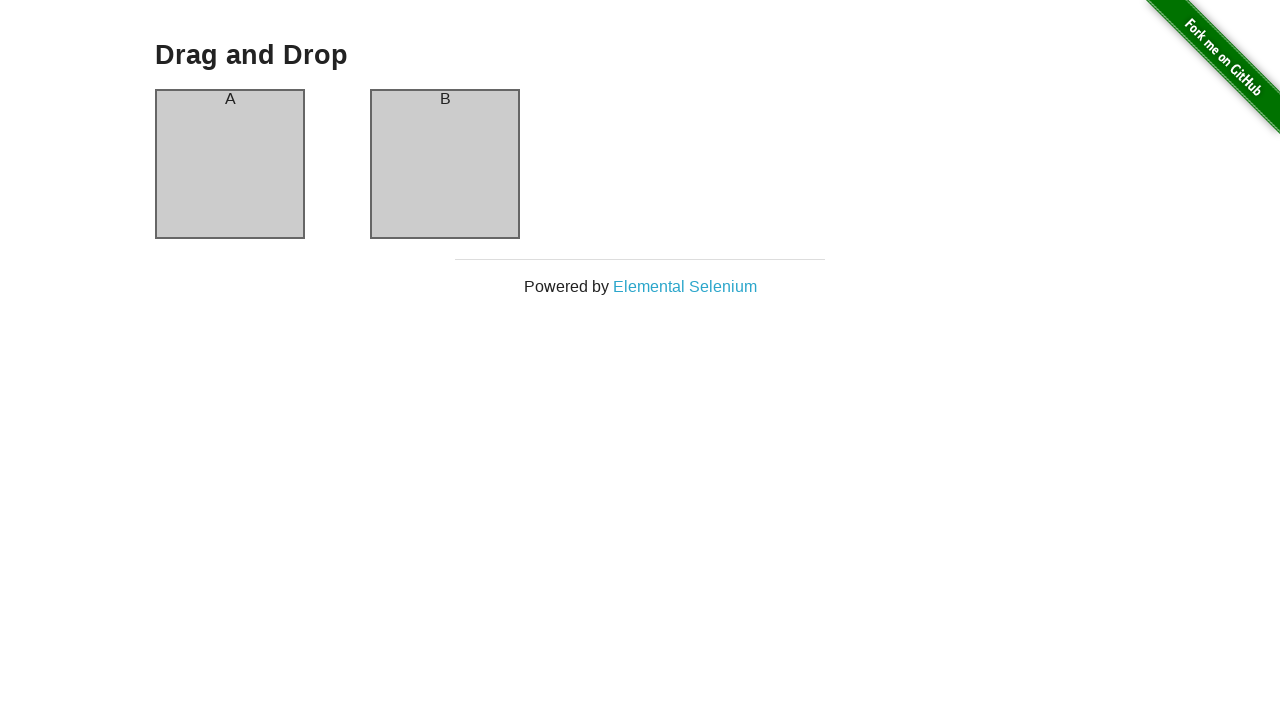